Tests a web form by entering text into a text field and submitting, then verifying the success message.

Starting URL: https://www.selenium.dev/selenium/web/web-form.html

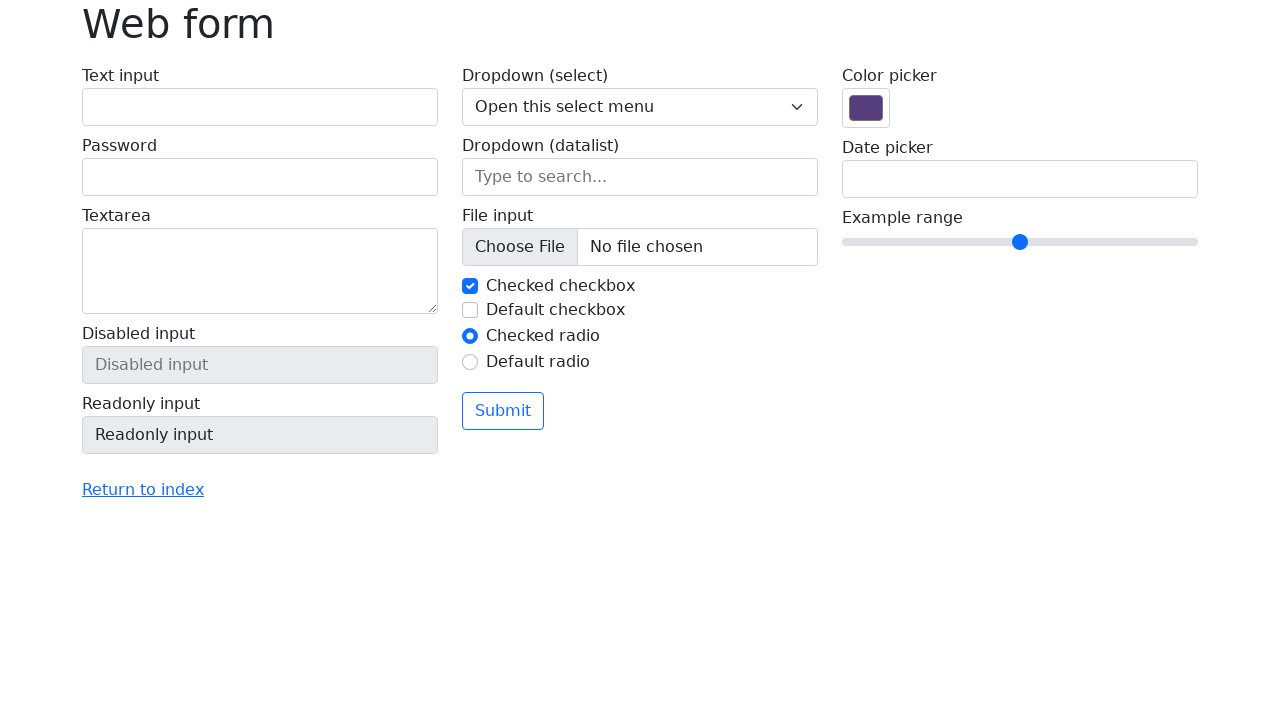

Filled text field with 'Selenium' on input[name='my-text']
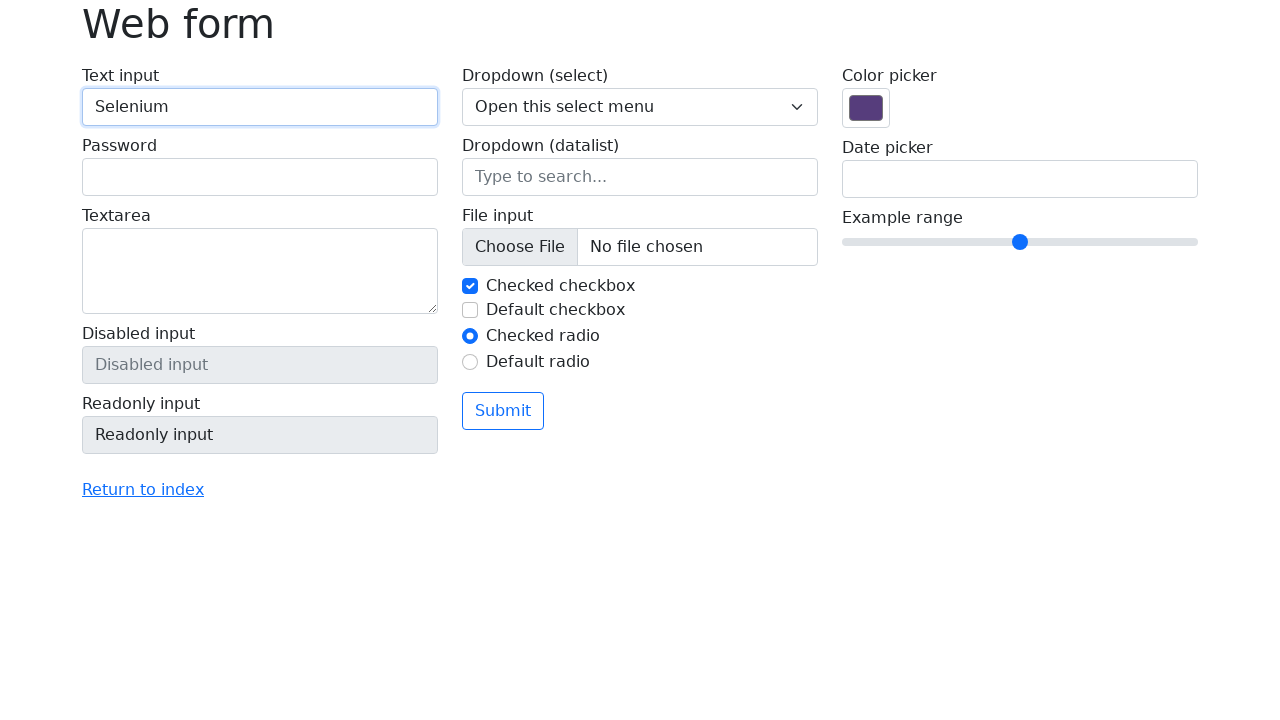

Clicked submit button at (503, 411) on button
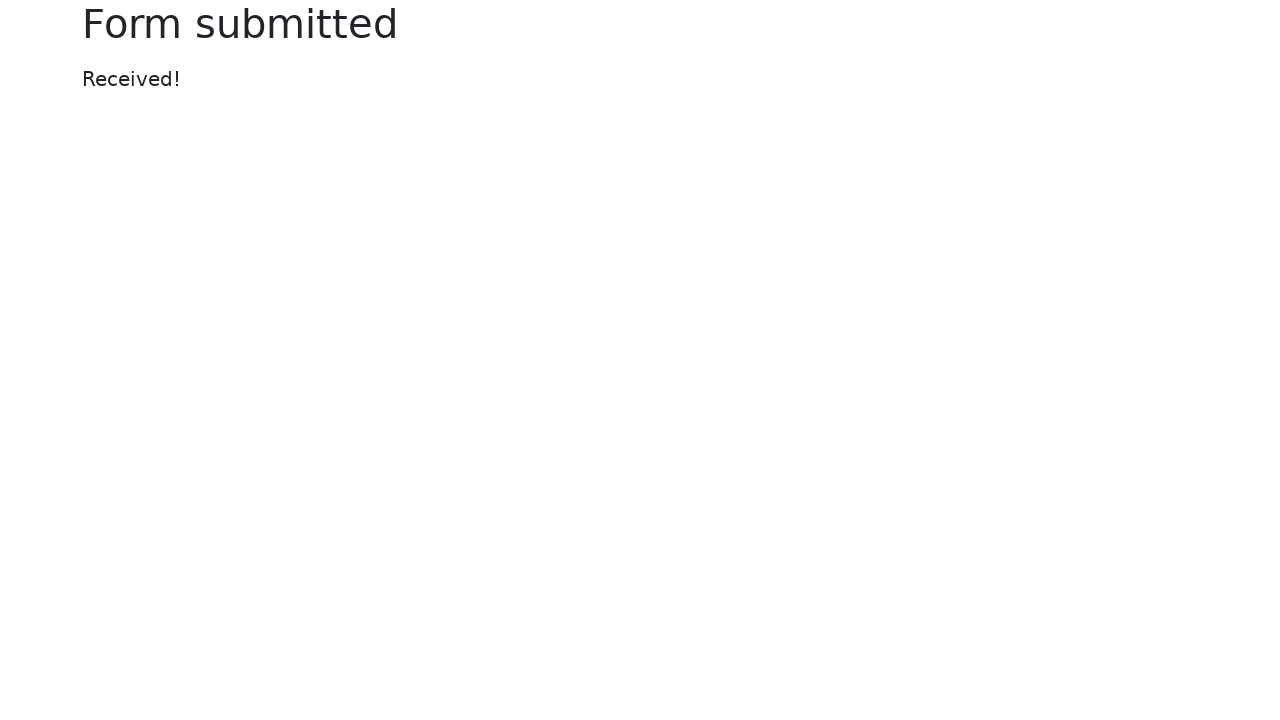

Success message appeared
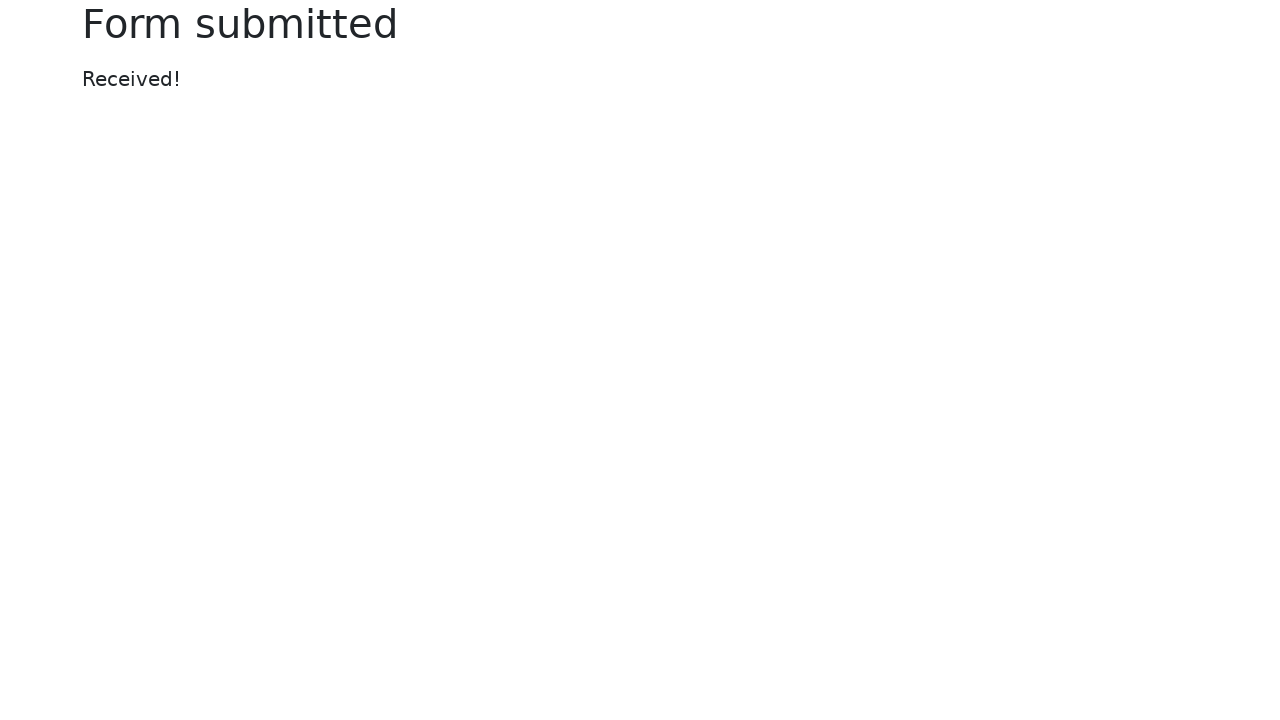

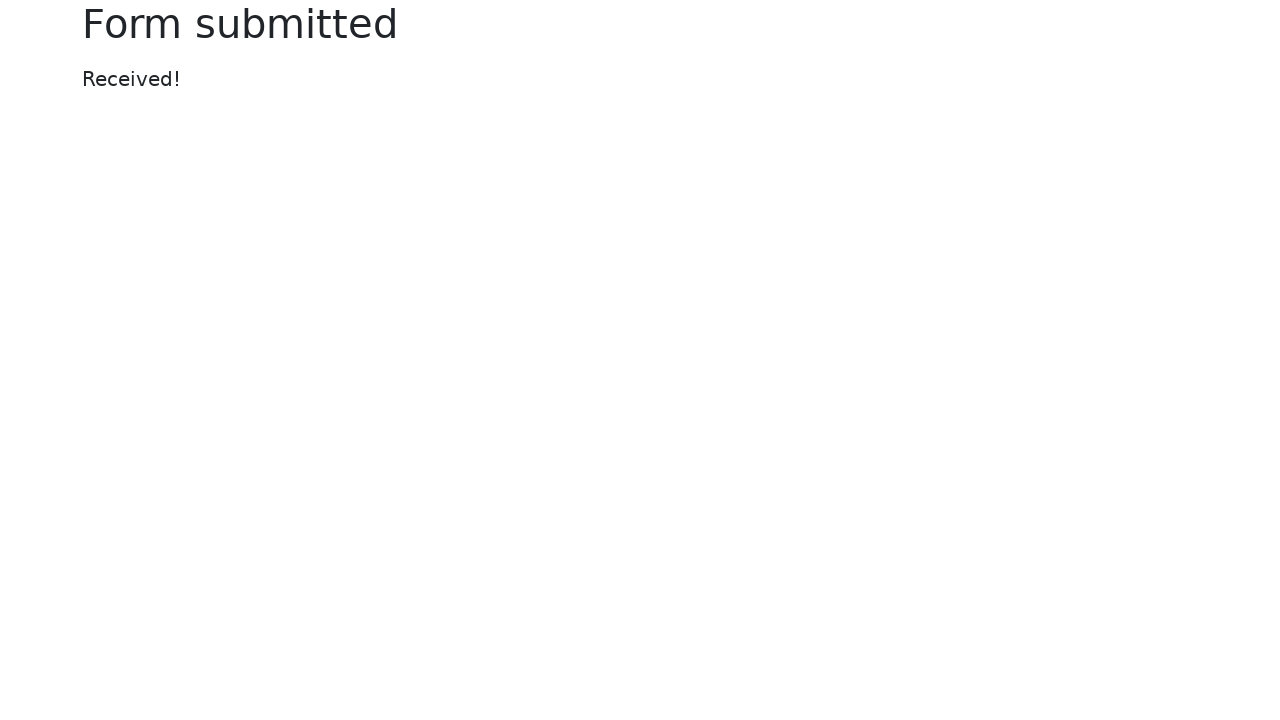